Tests form validation by clicking submit button without credentials and verifying the error message is displayed

Starting URL: https://thinking-tester-contact-list.herokuapp.com/

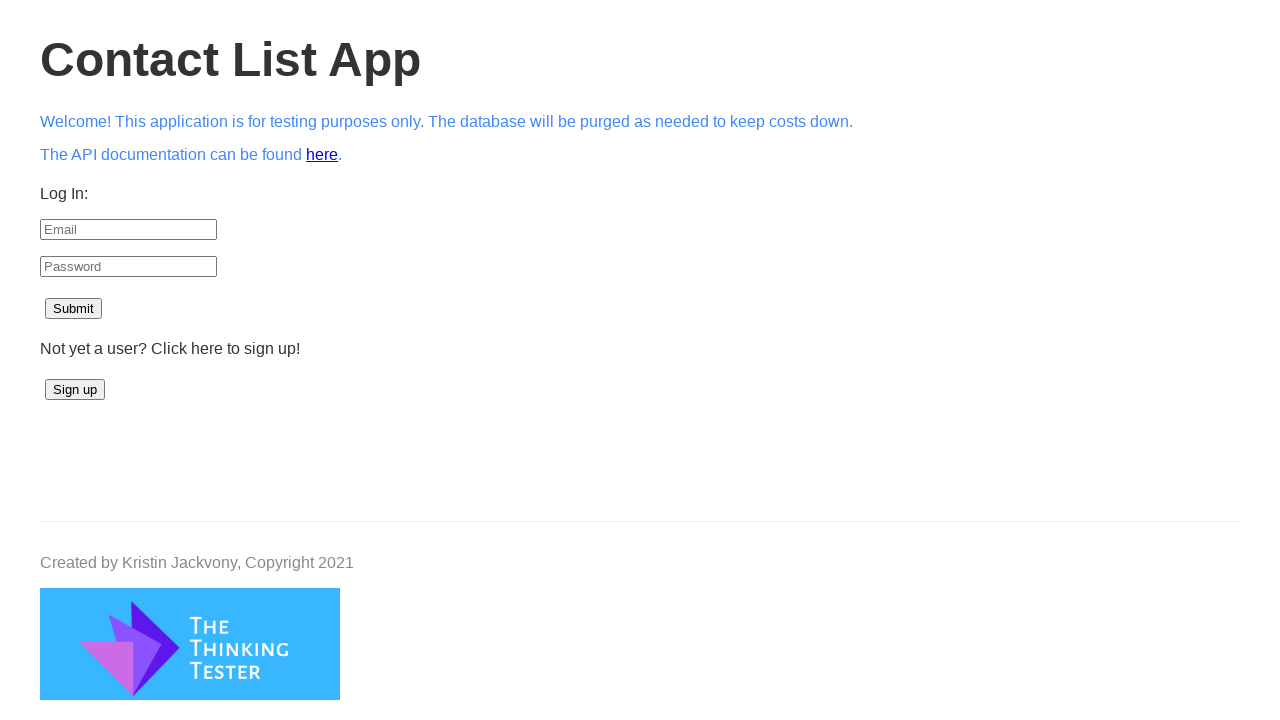

Navigated to contact list application
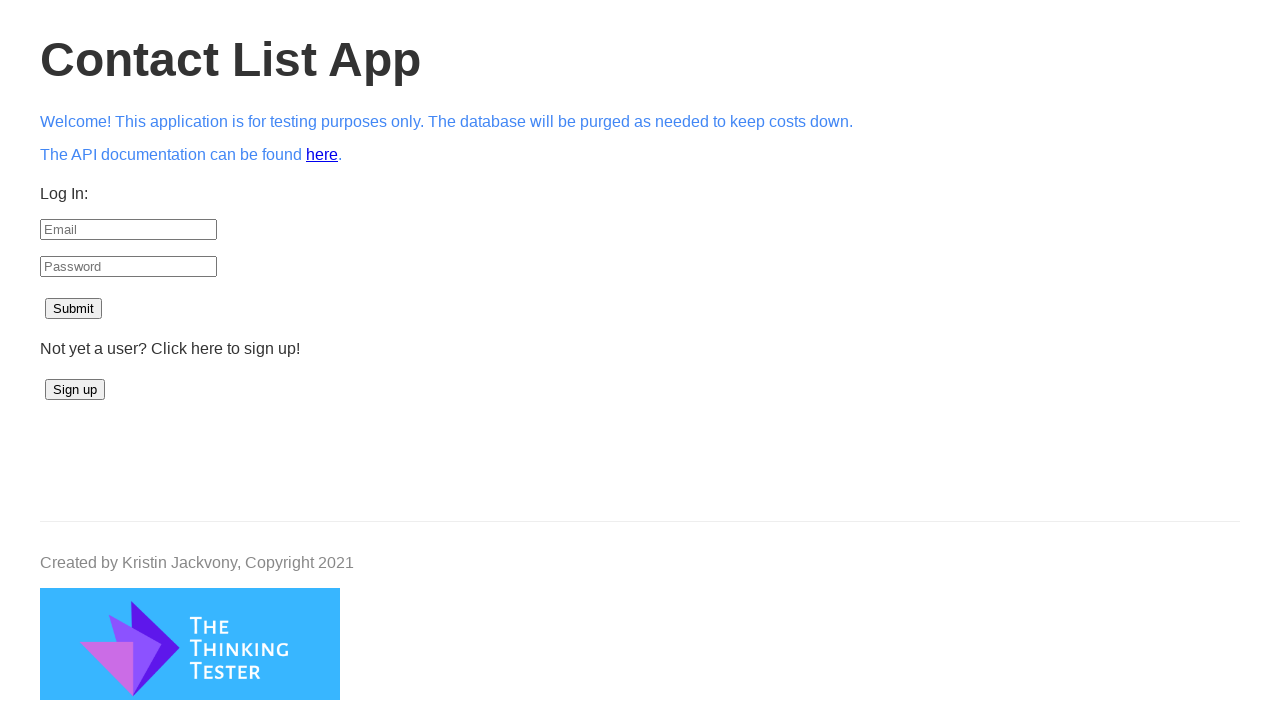

Clicked submit button without entering credentials at (74, 309) on #submit
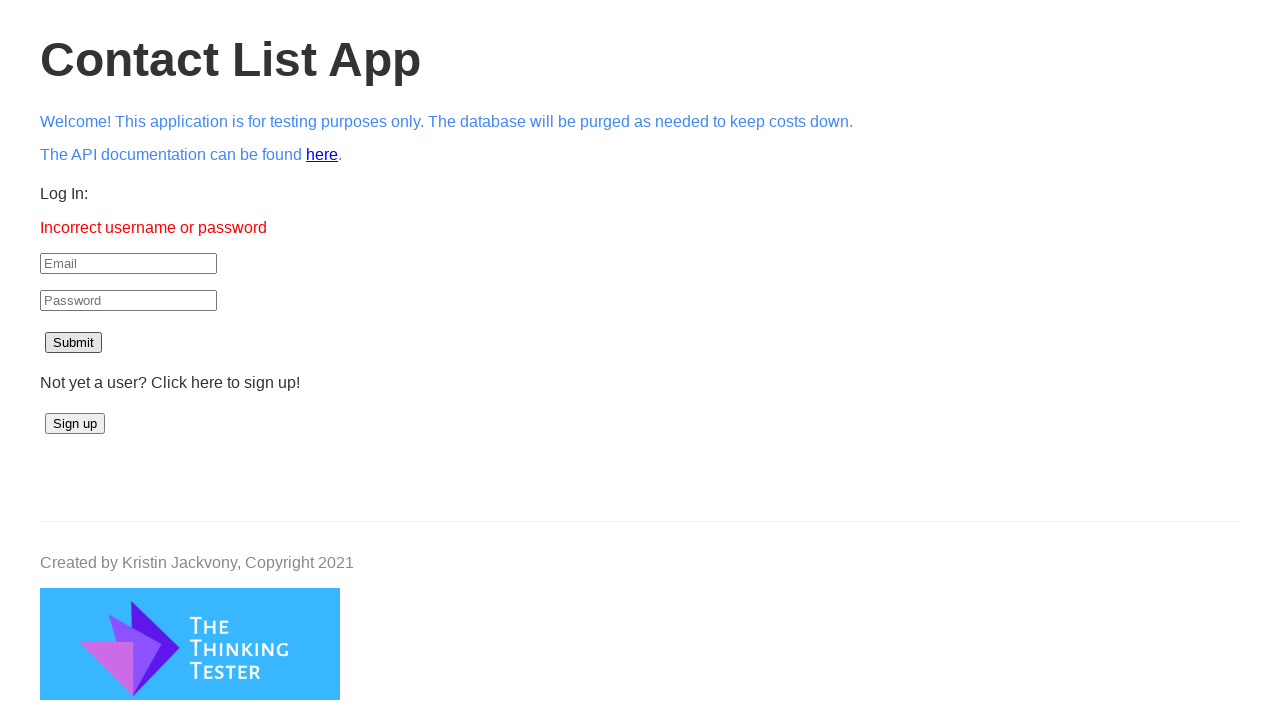

Error message appeared on the form
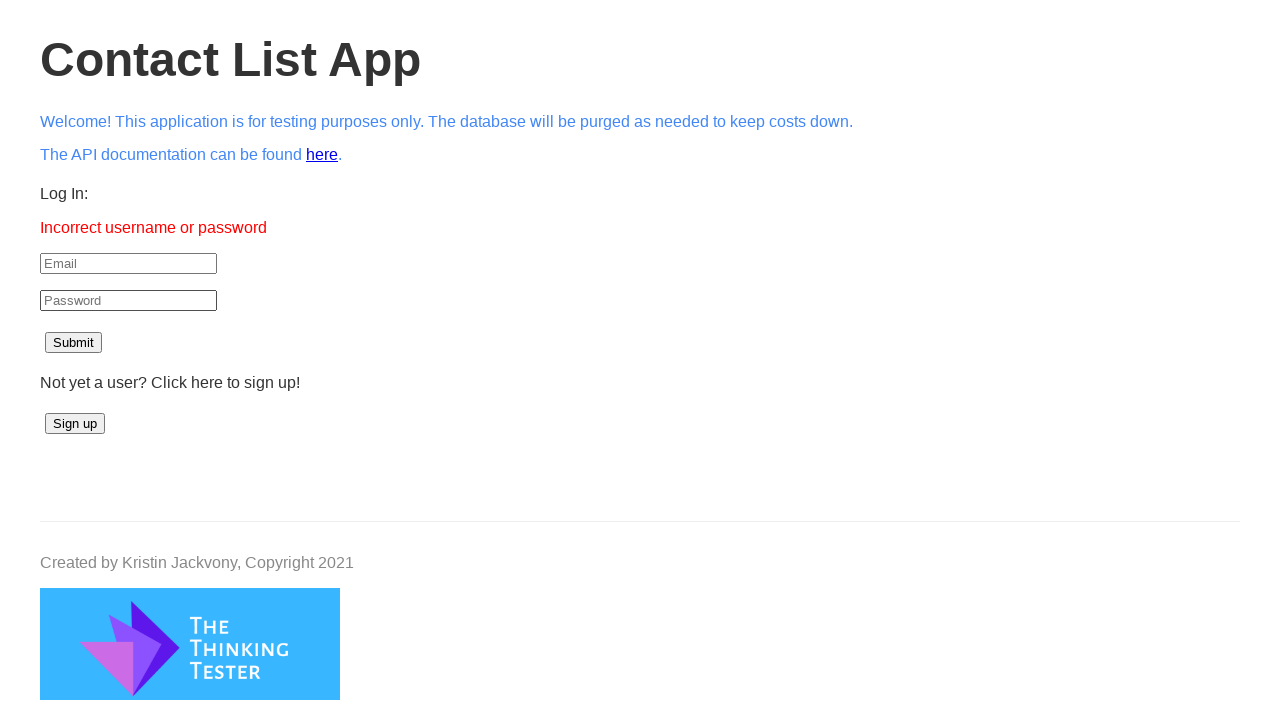

Retrieved error message text
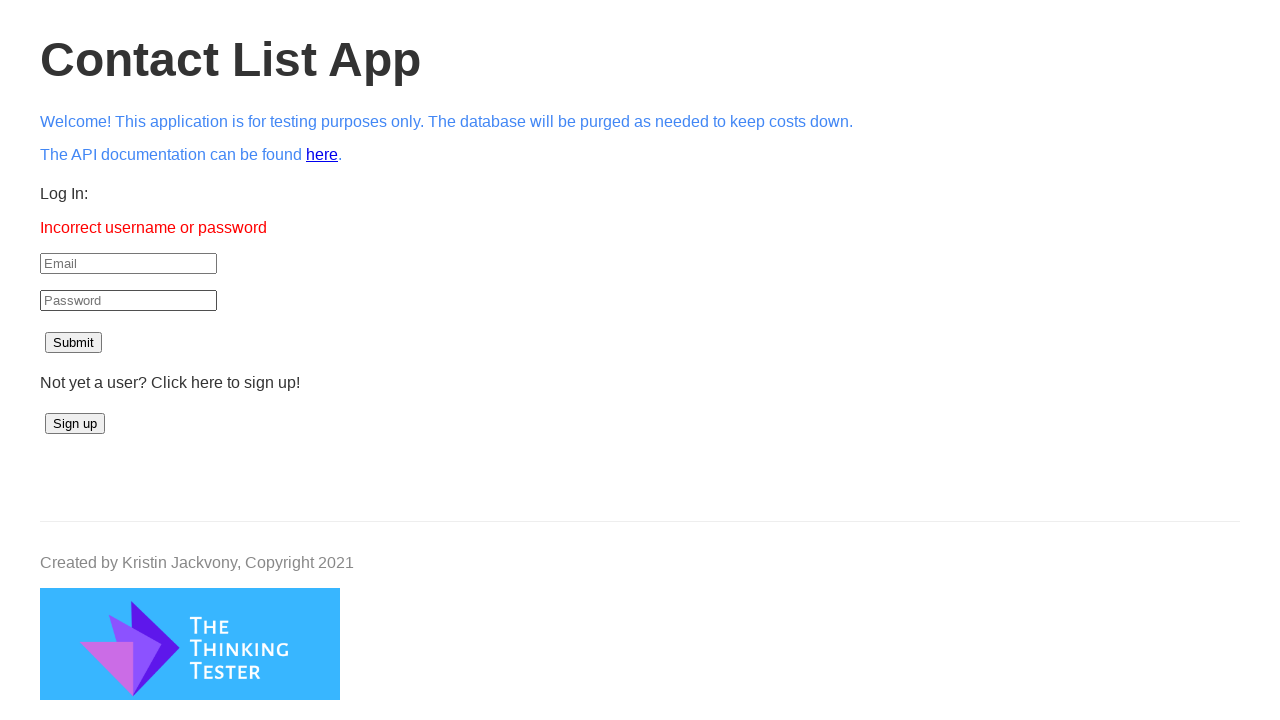

Verified error message displays 'Incorrect username or password'
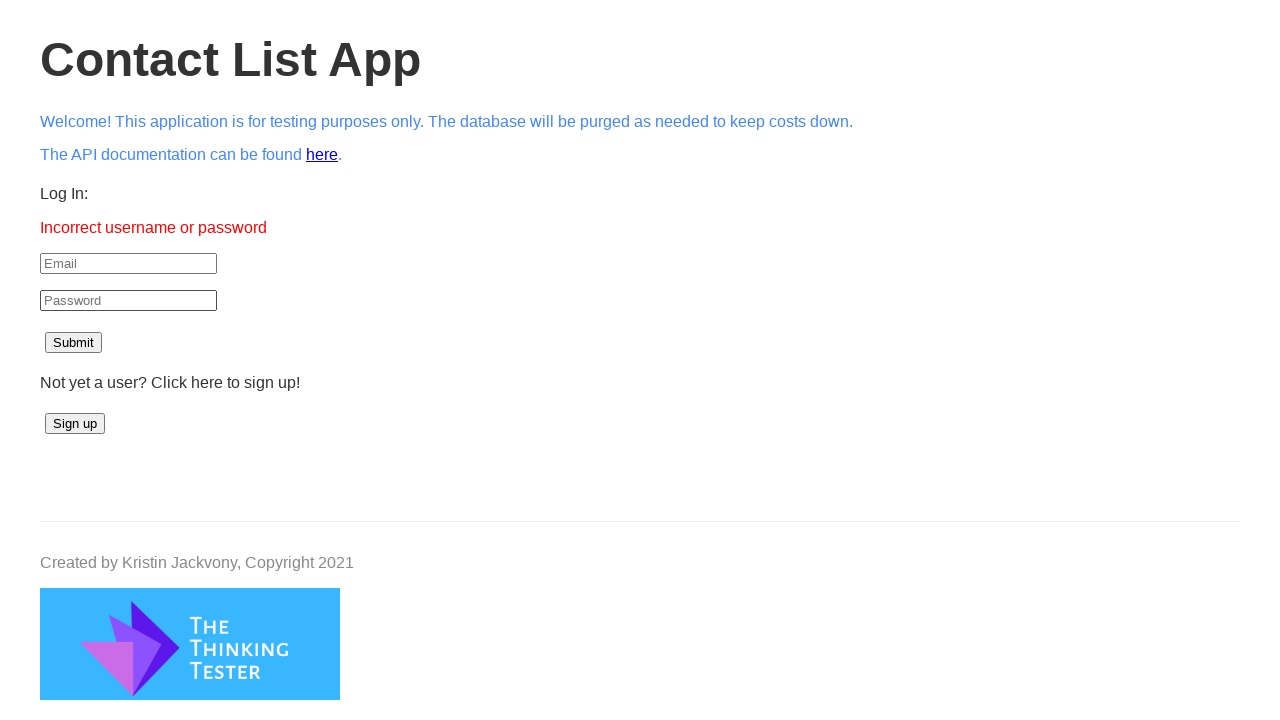

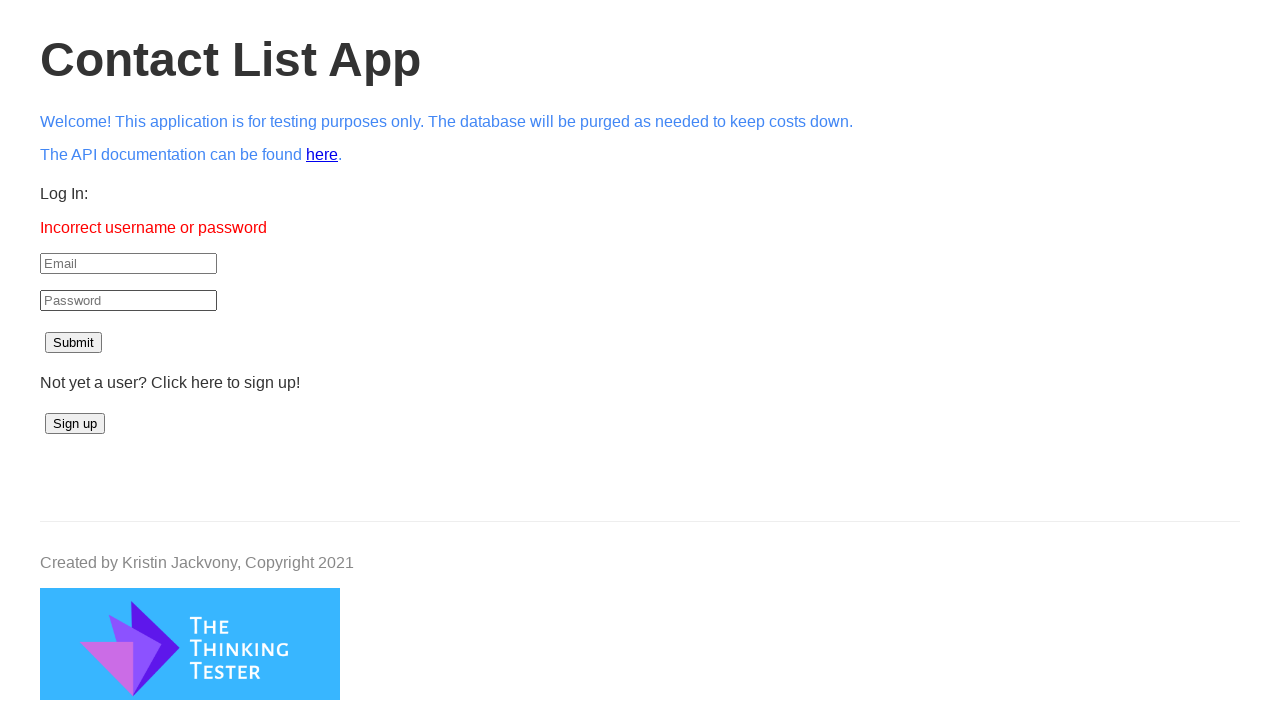